Tests a CRUD application form by filling in a task title input field and a content textarea field

Starting URL: https://meteo-r.github.io/

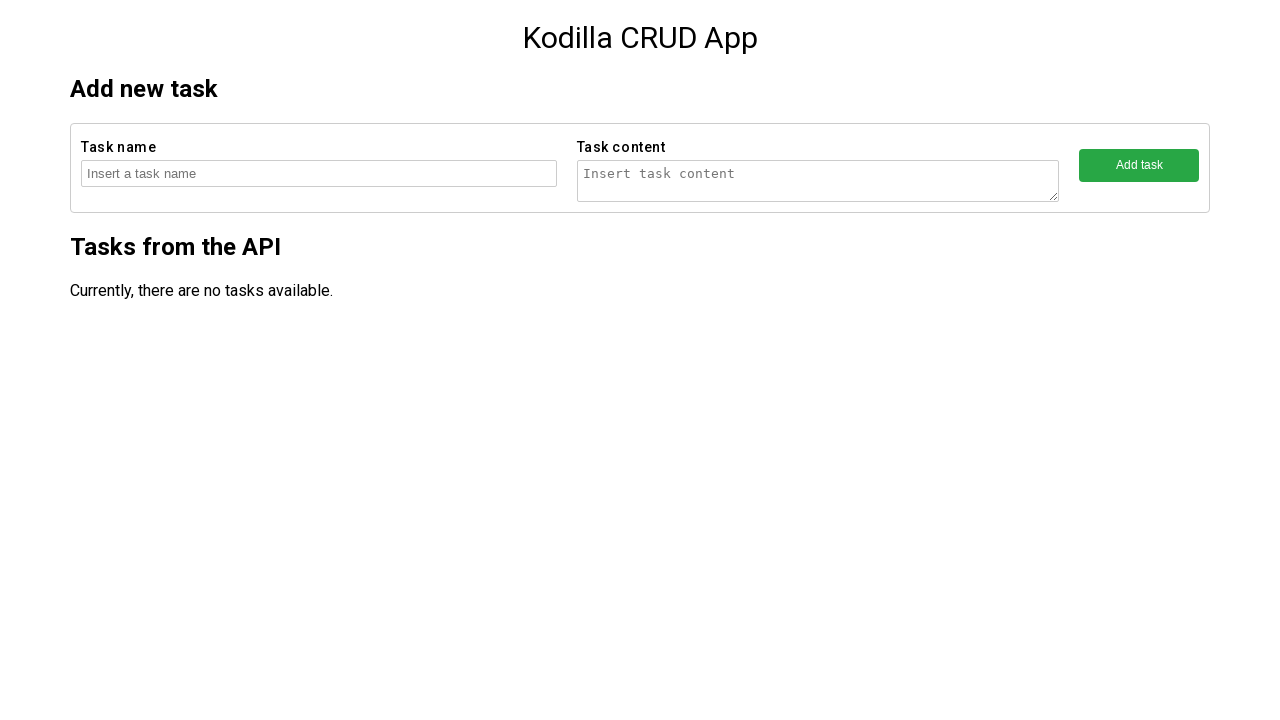

Filled task title input field with 'New robotic task' on xpath=/html/body/main/section[1]/form/fieldset[1]/input
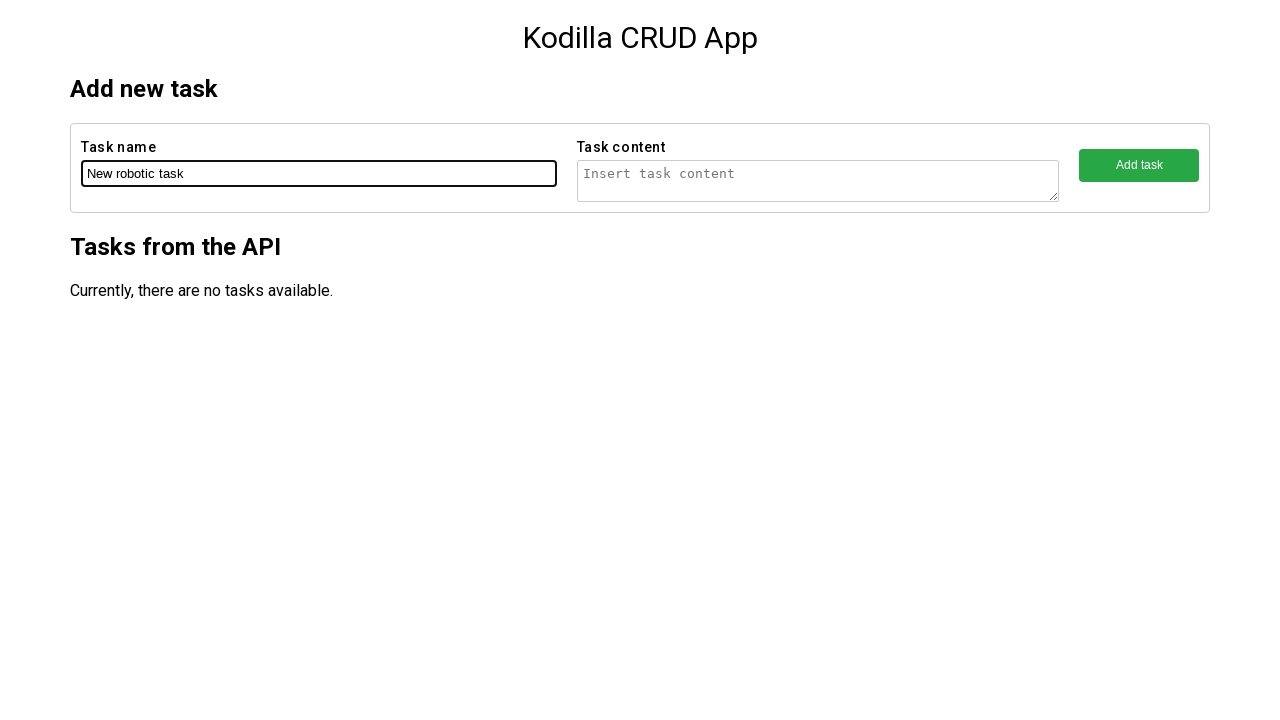

Filled task content textarea with 'The robotic content' on xpath=/html/body/main/section[1]/form/fieldset[2]/textarea
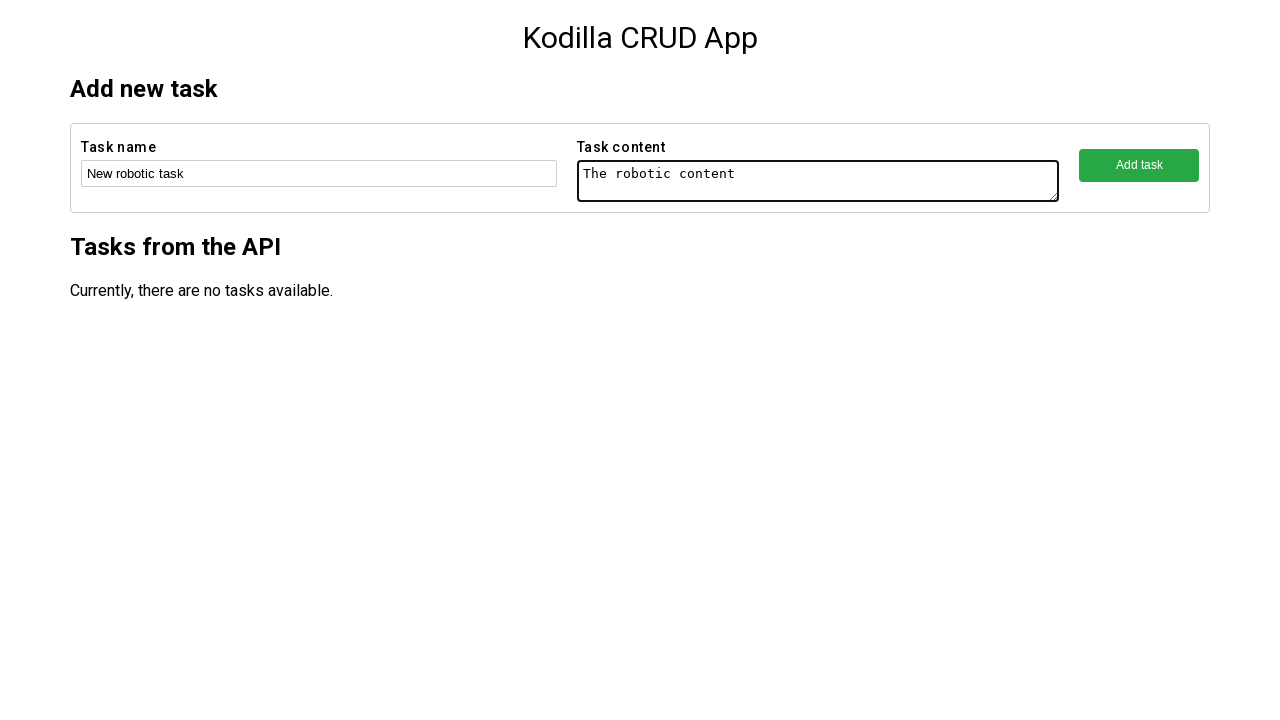

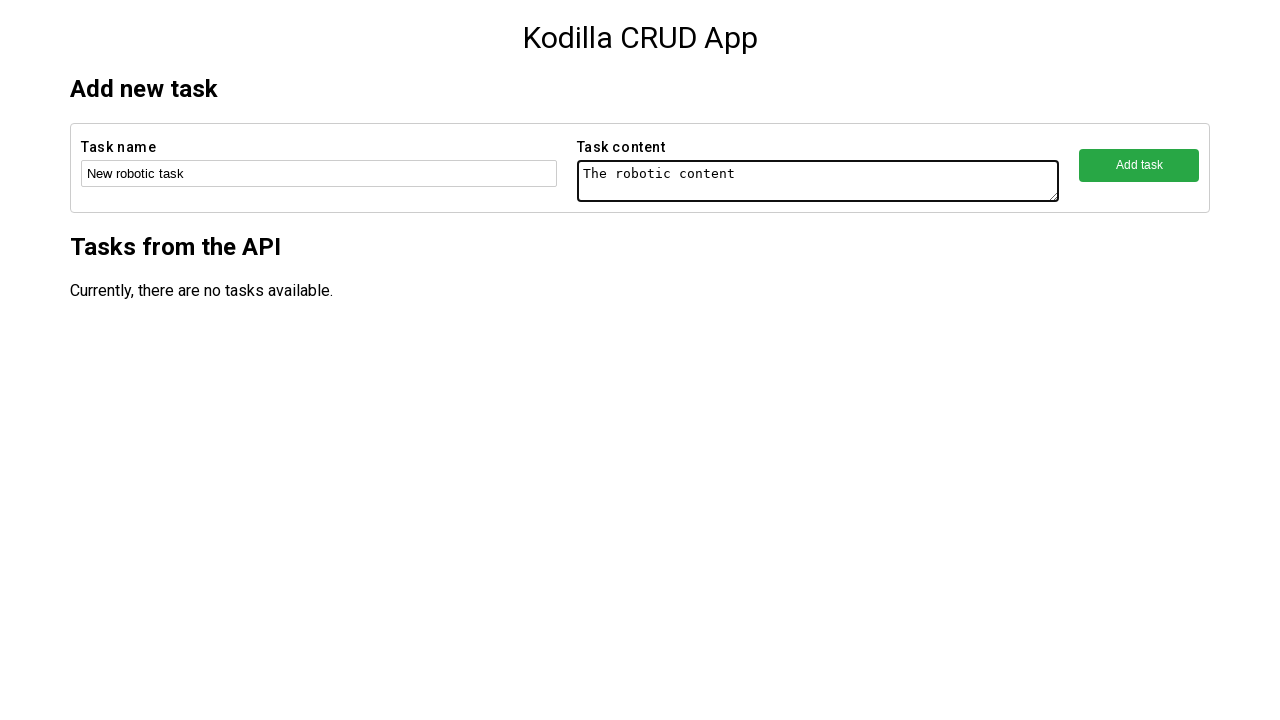